Navigates to the Halodoc doctor listing page for general practitioners and tests pagination by clicking through multiple pages using the forward arrow button.

Starting URL: https://www.halodoc.com/cari-dokter/spesialis/dokter-umum

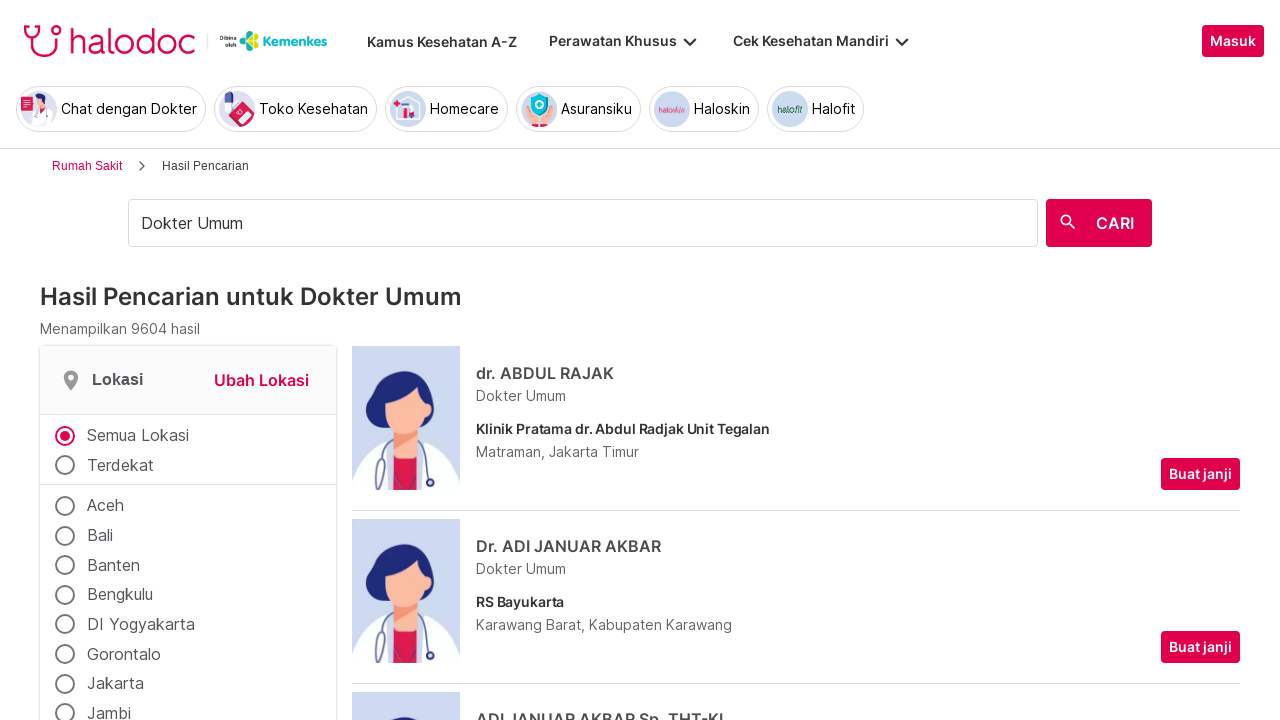

Waited for doctor listing to load
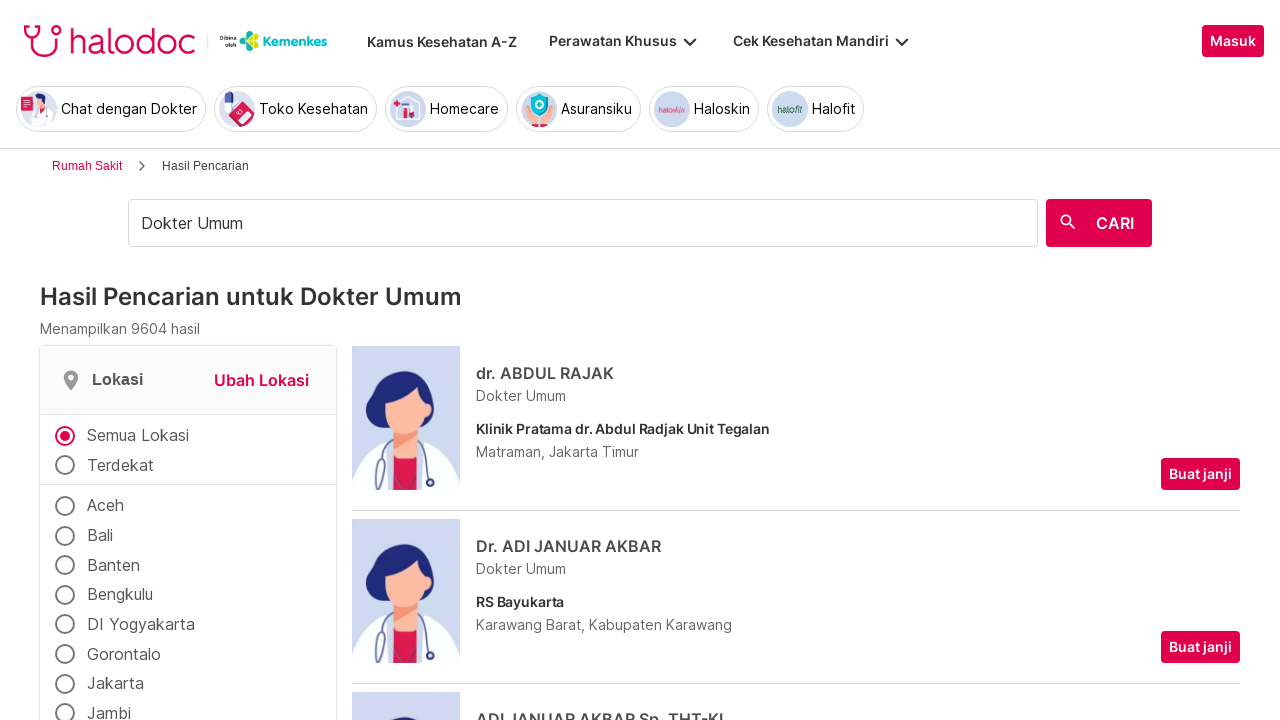

Clicked next page button (page 1) at (878, 360) on xpath=//button[.//mat-icon[text()="arrow_forward"]]
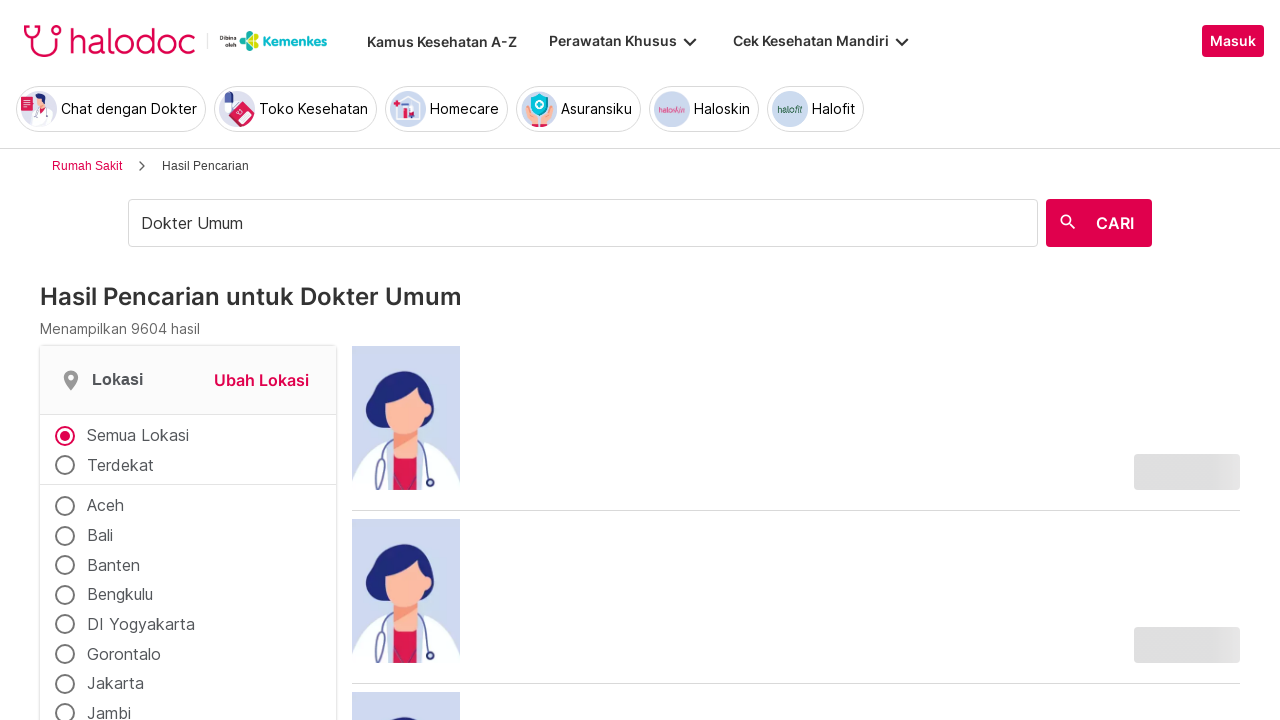

Waited 2 seconds for new page content to load
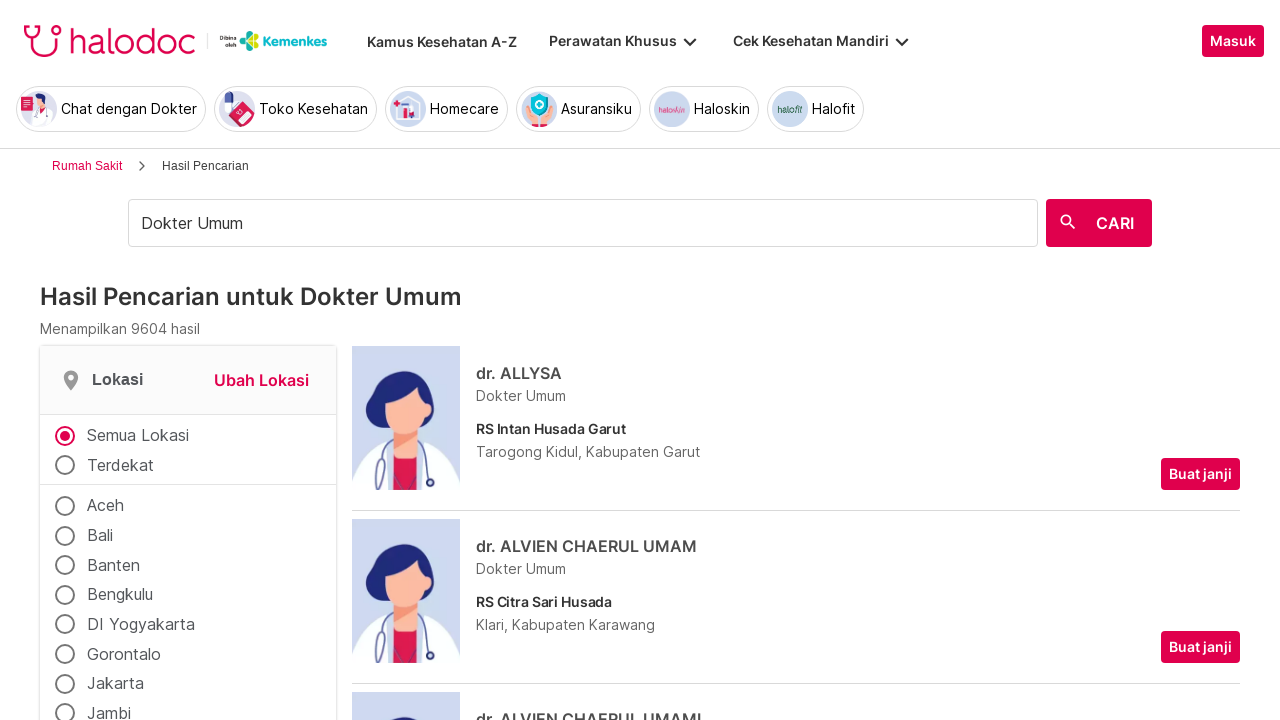

Verified doctor listing loaded on new page
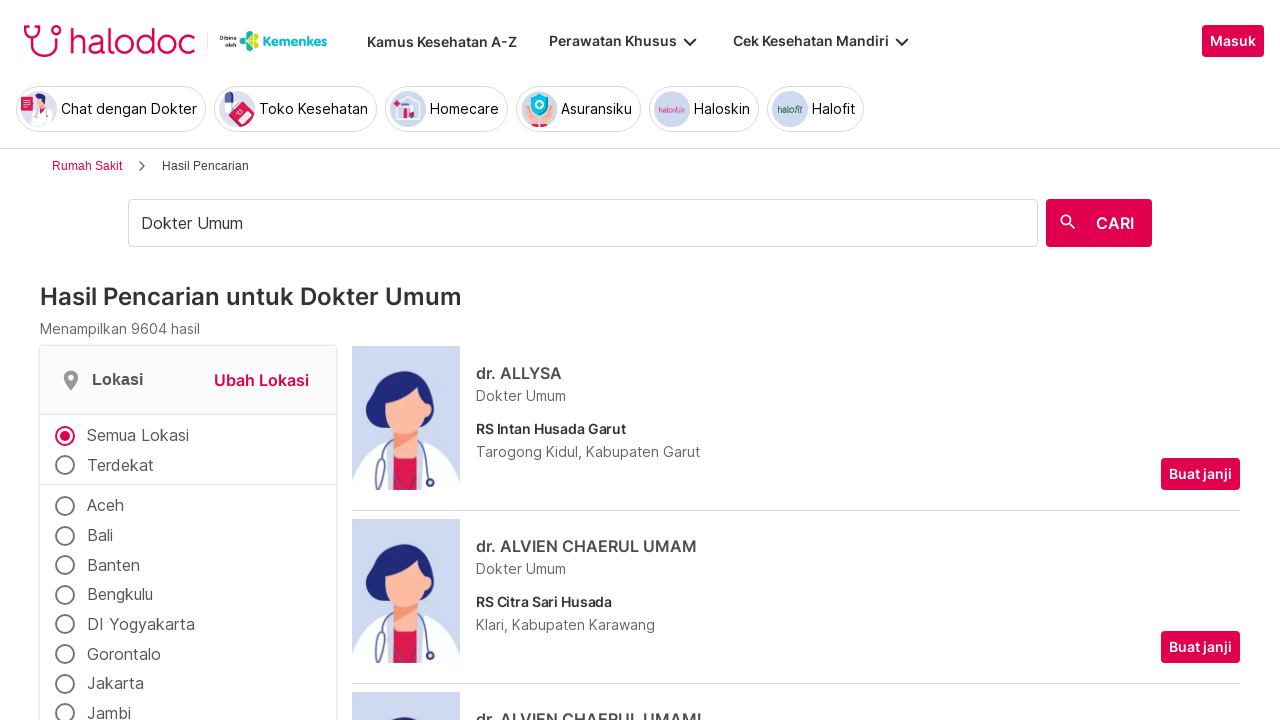

Clicked next page button (page 2) at (893, 360) on xpath=//button[.//mat-icon[text()="arrow_forward"]]
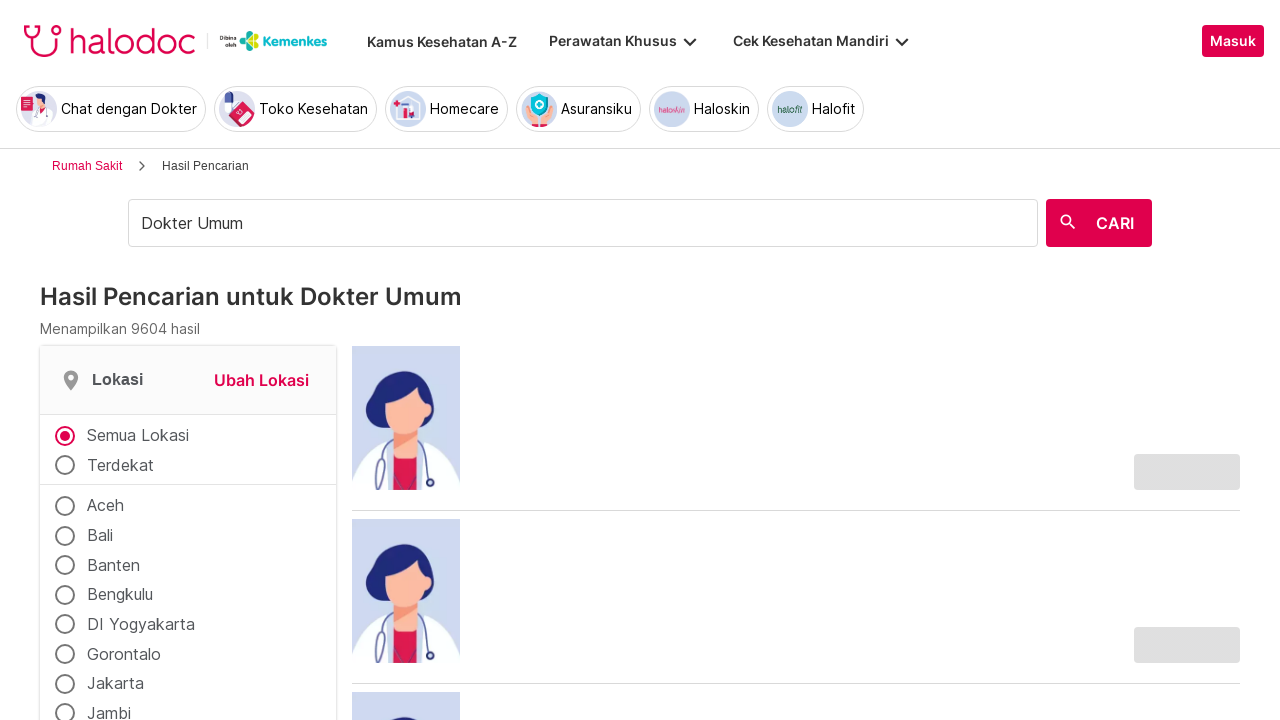

Waited 2 seconds for new page content to load
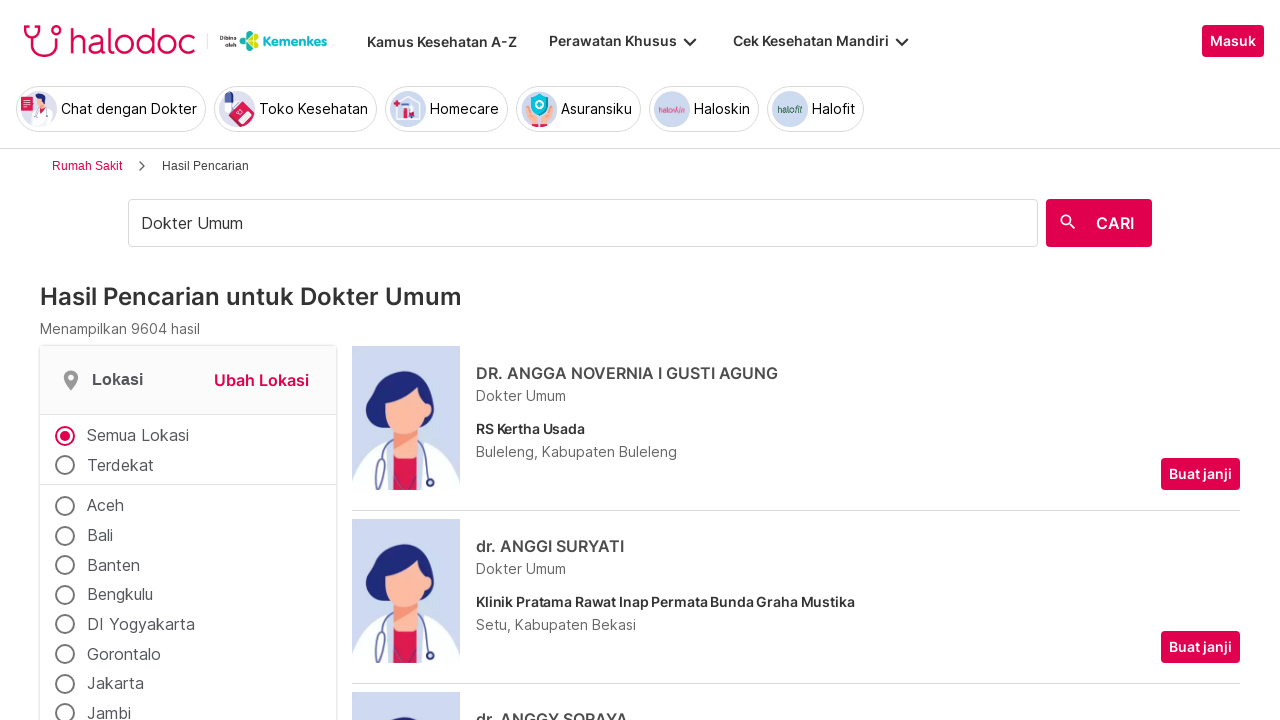

Verified doctor listing loaded on new page
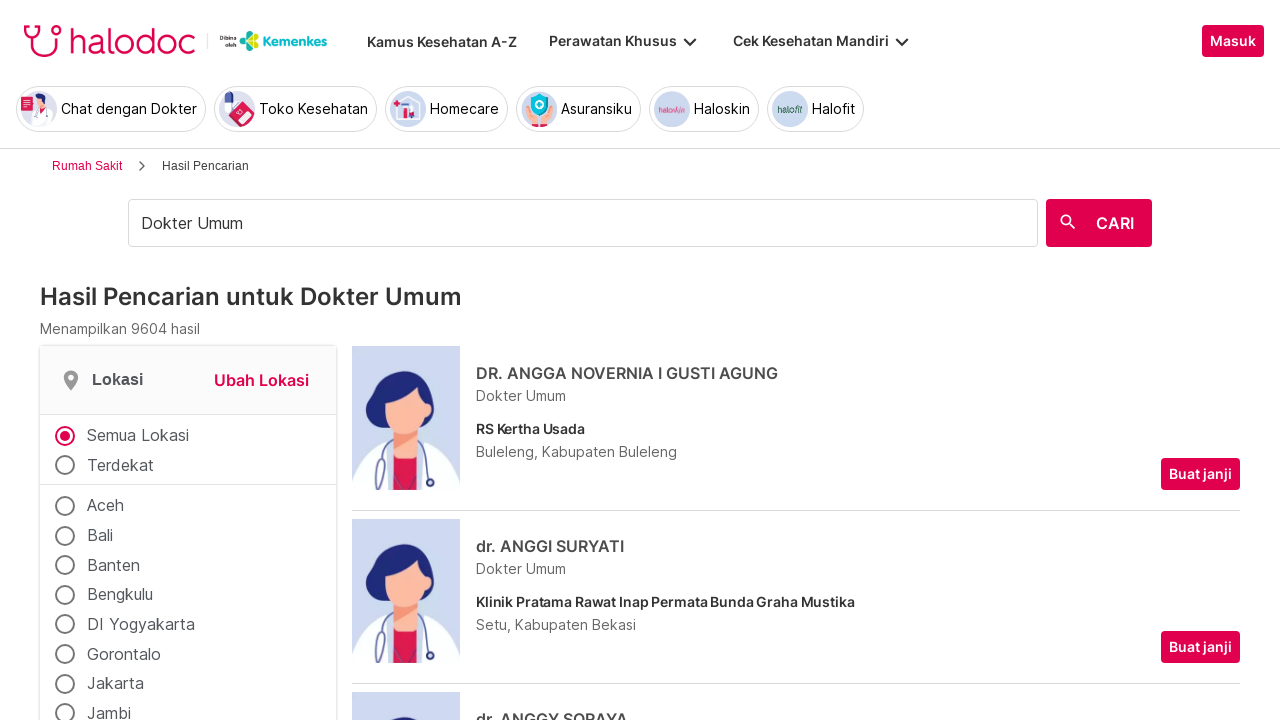

Clicked next page button (page 3) at (908, 360) on xpath=//button[.//mat-icon[text()="arrow_forward"]]
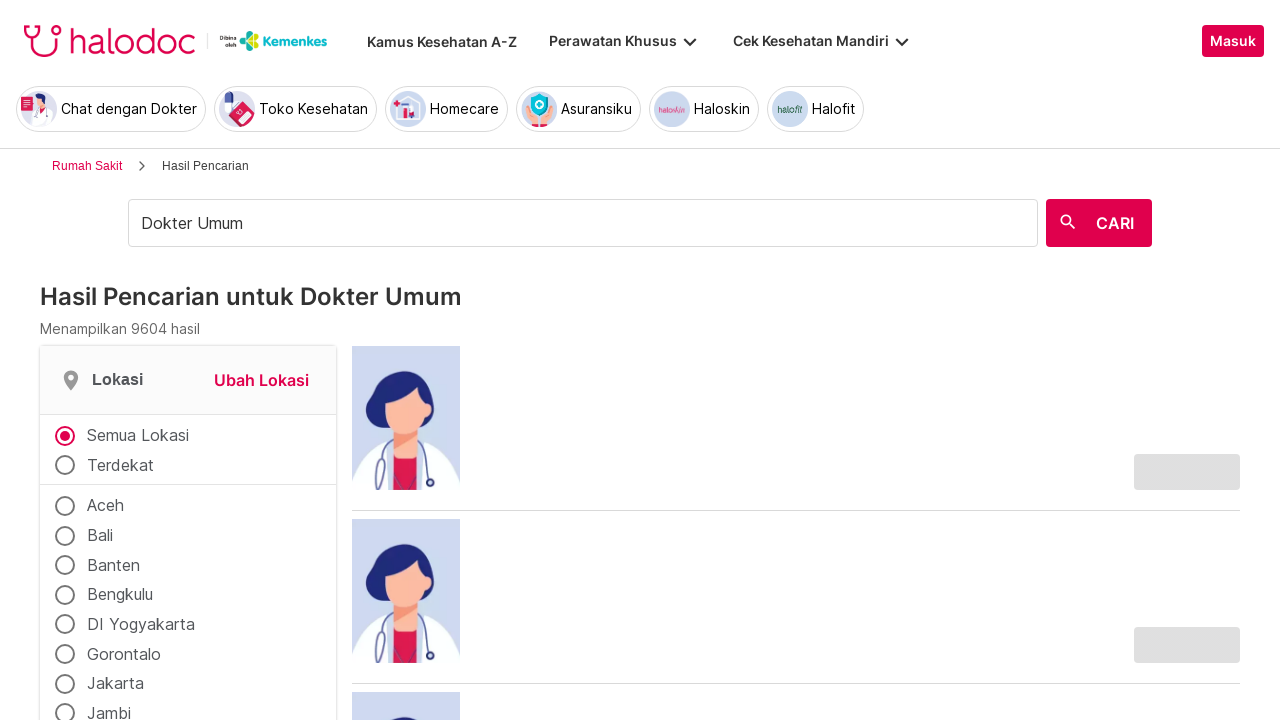

Waited 2 seconds for new page content to load
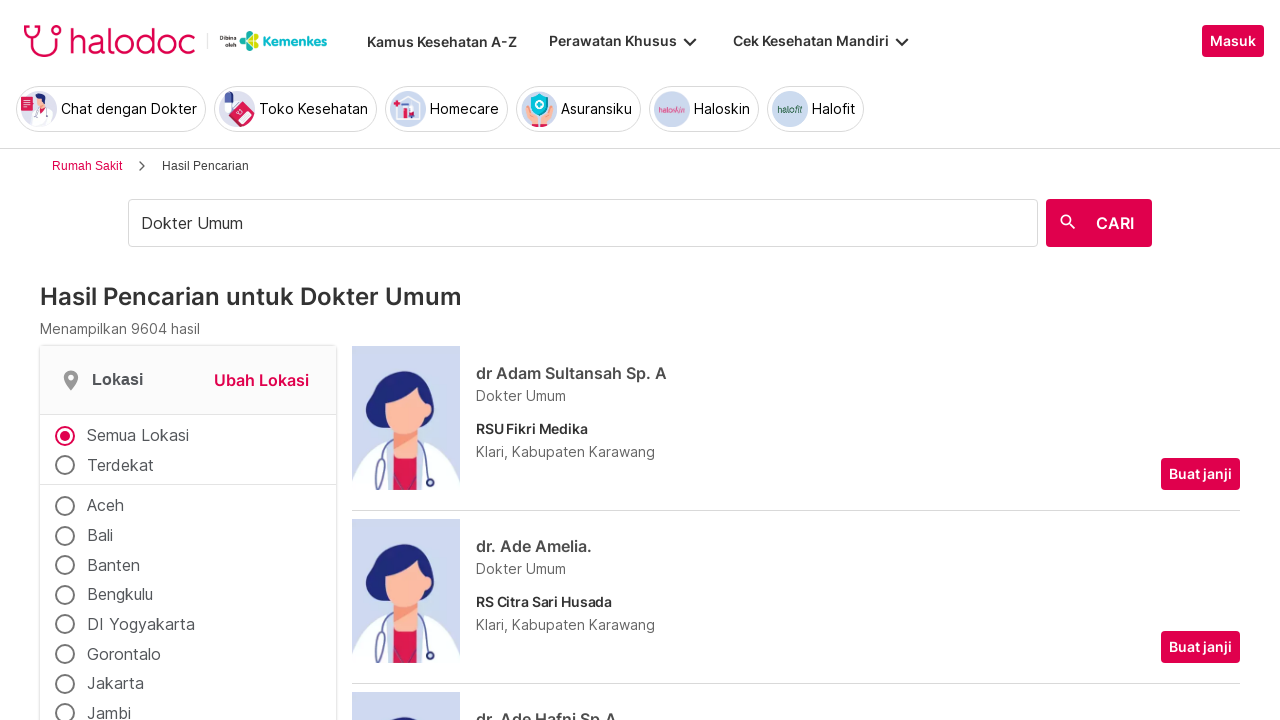

Verified doctor listing loaded on new page
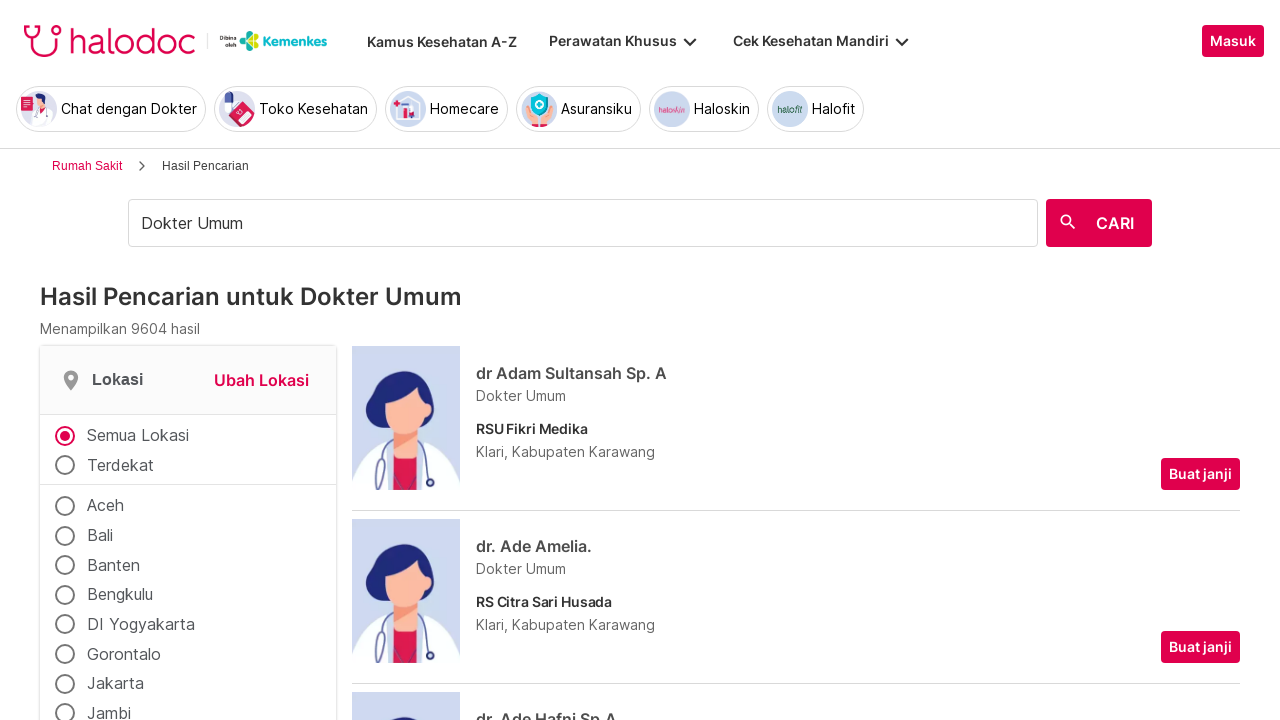

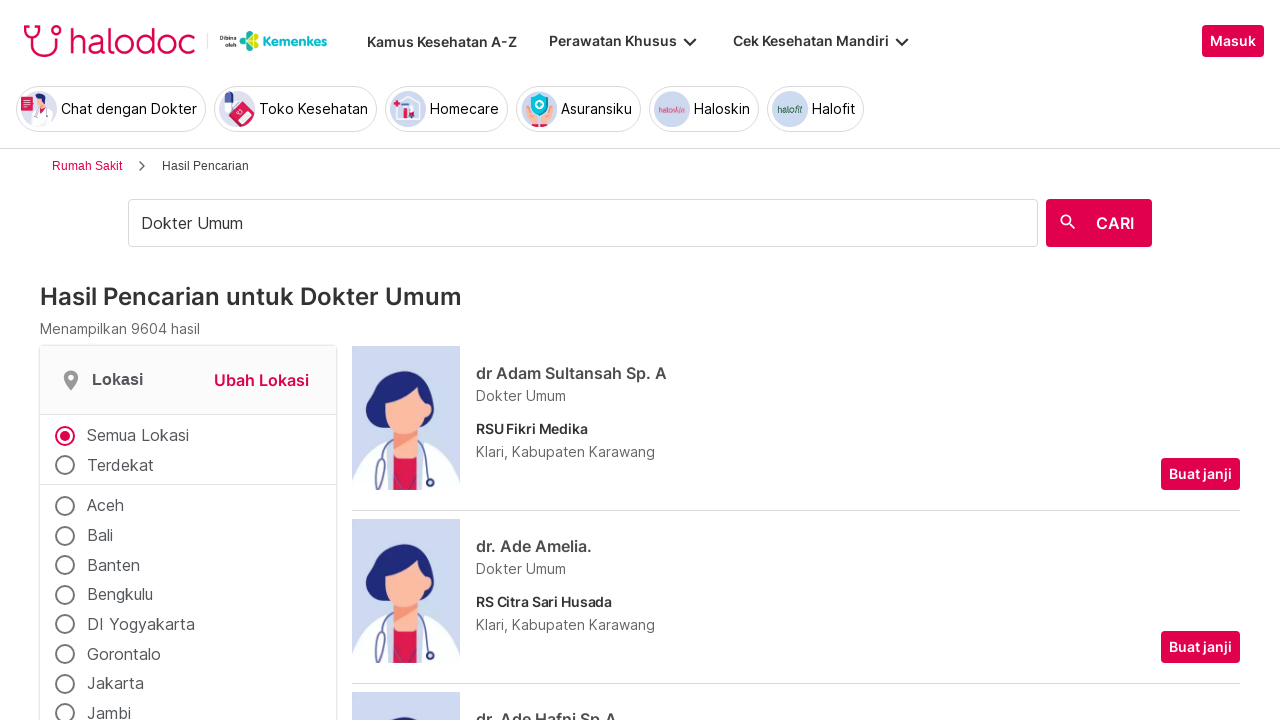